Tests hide/show element functionality by verifying an element is visible, clicking hide button, then interacting with the hidden element

Starting URL: https://rahulshettyacademy.com/AutomationPractice/

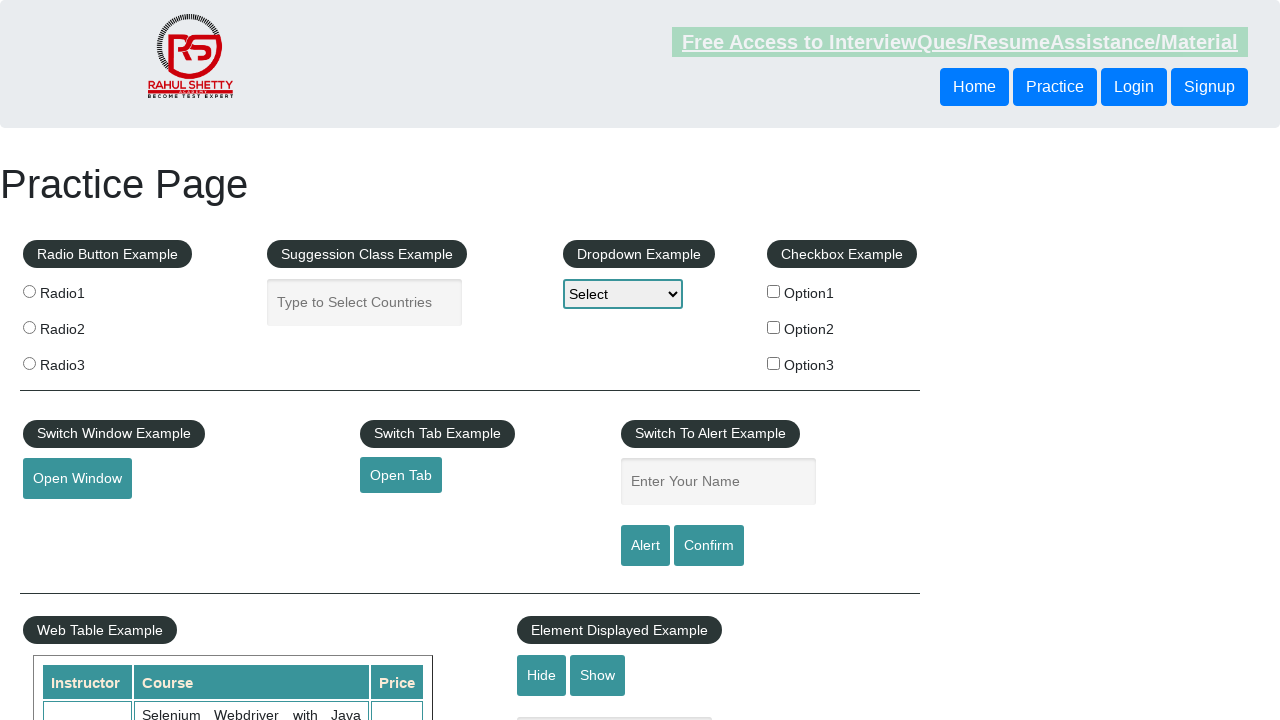

Verified that text box element is visible
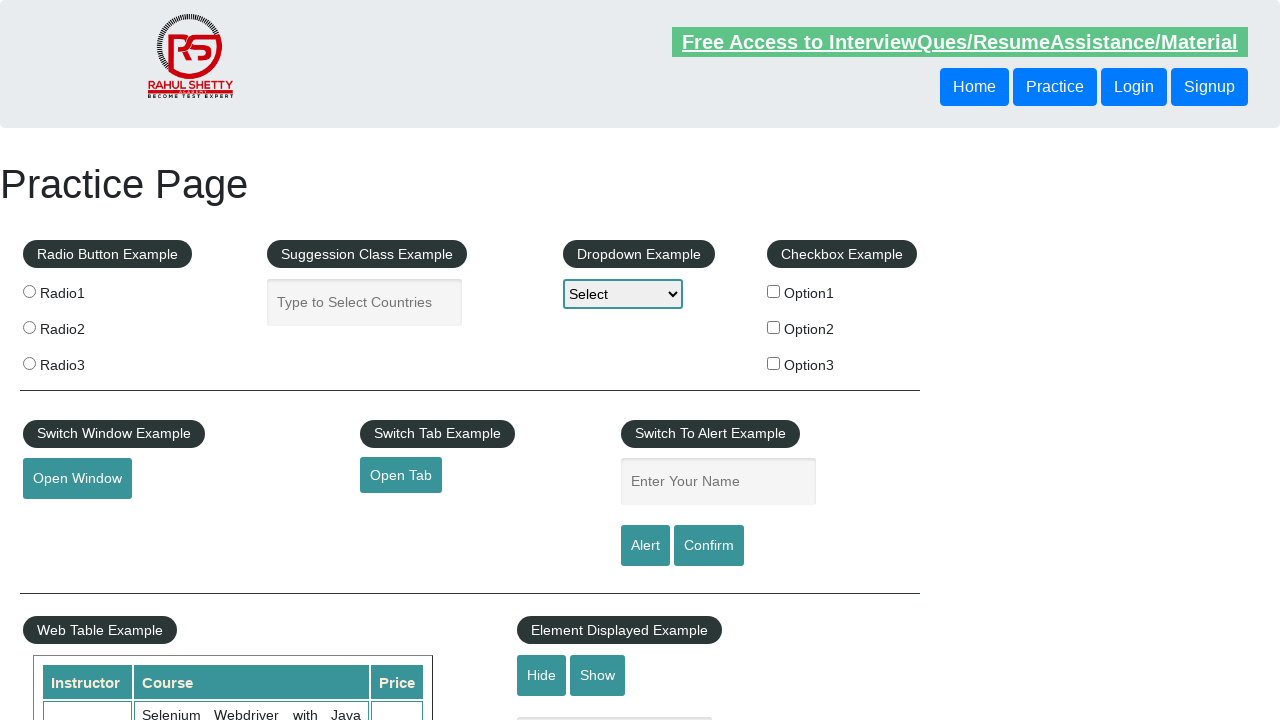

Clicked hide button to hide the text box at (542, 675) on #hide-textbox
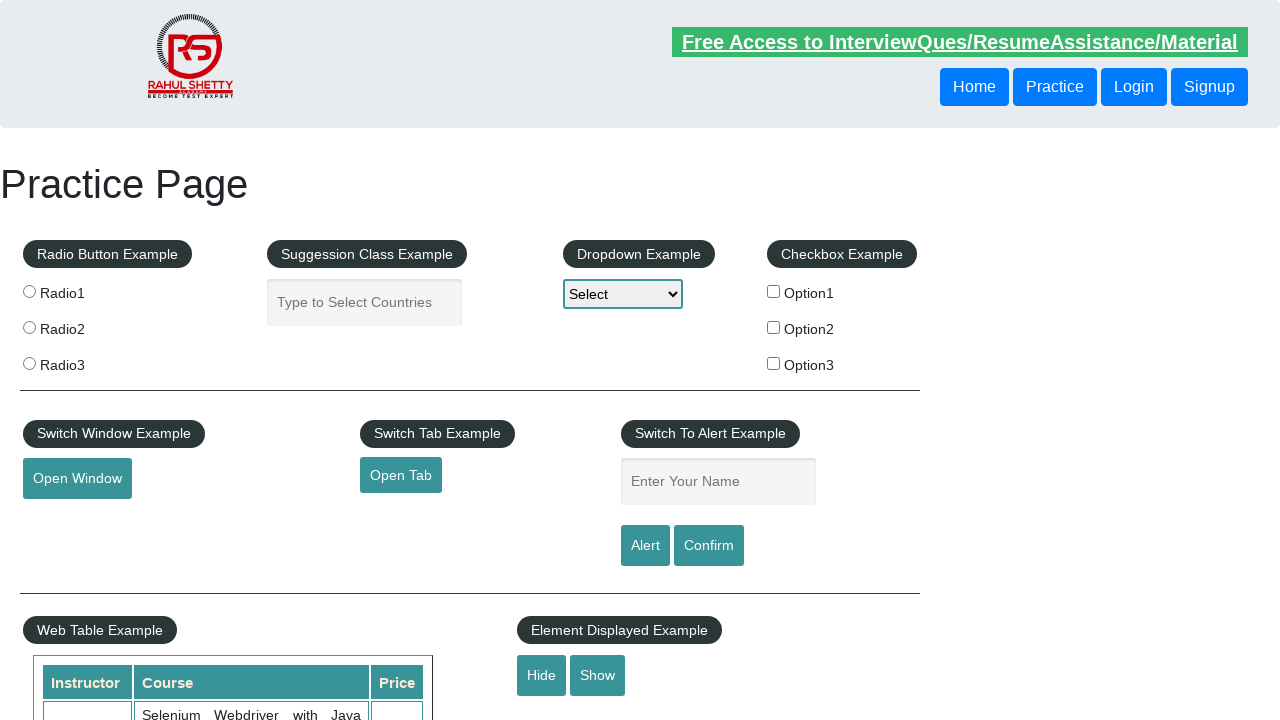

Waited 500ms for hide animation to complete
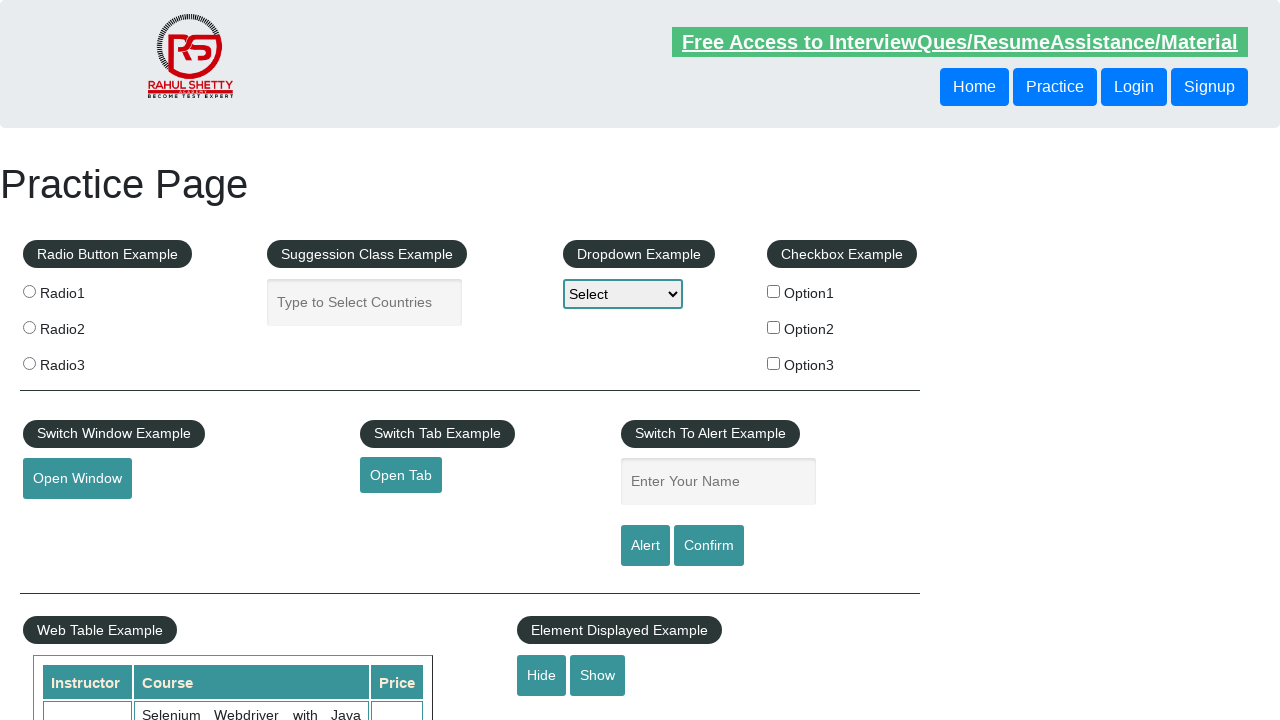

Verified that text box element is now hidden
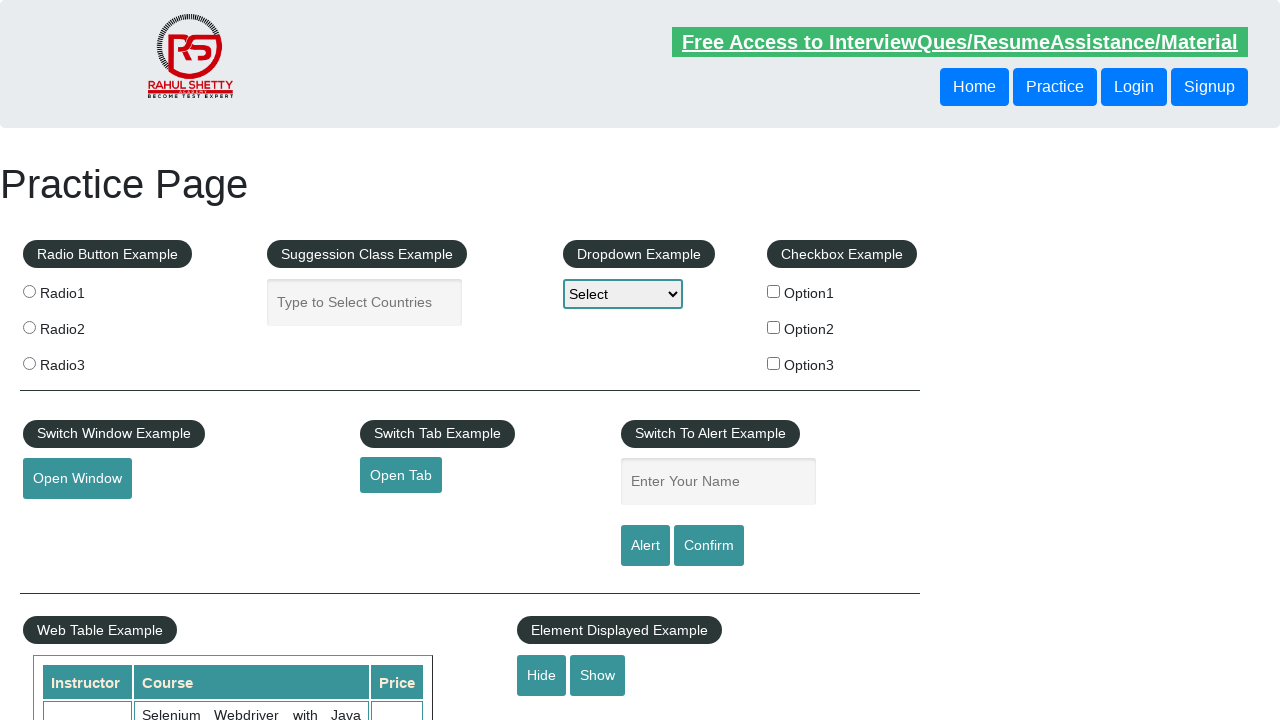

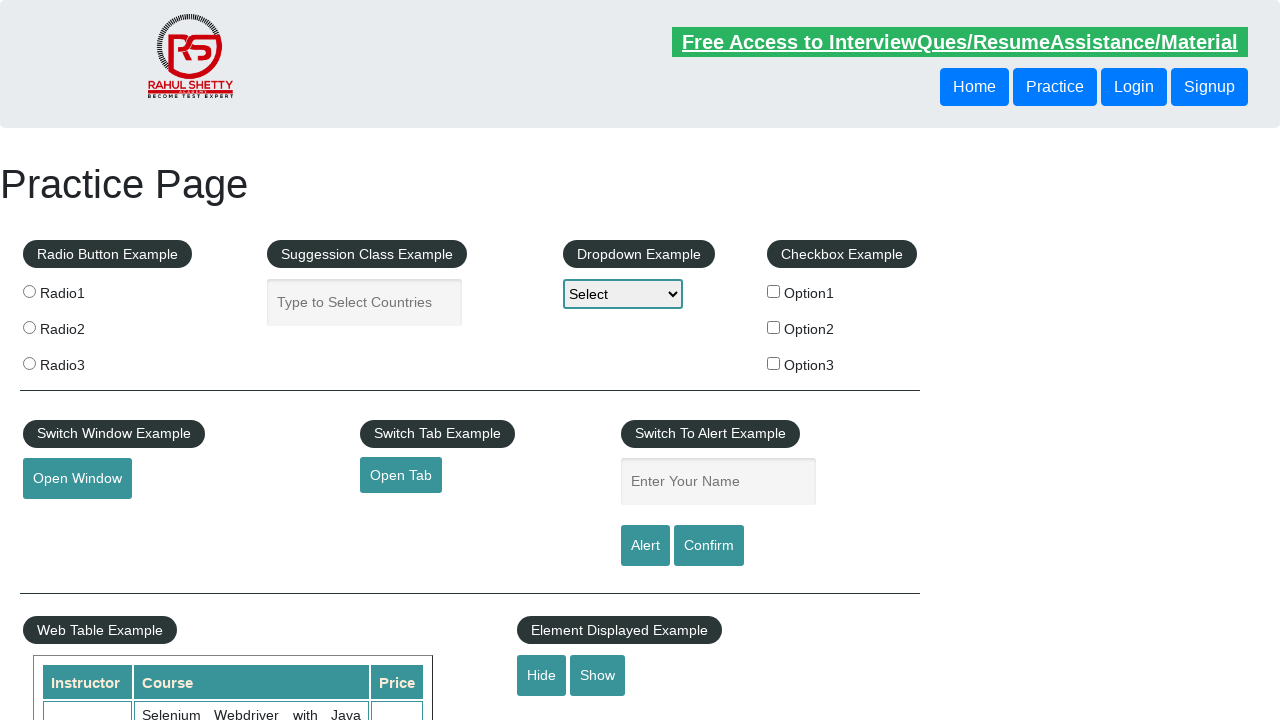